Tests input field functionality on a training ground page by typing a value into an input field and verifying the entered text matches the expected value.

Starting URL: https://techstepacademy.com/training-ground/

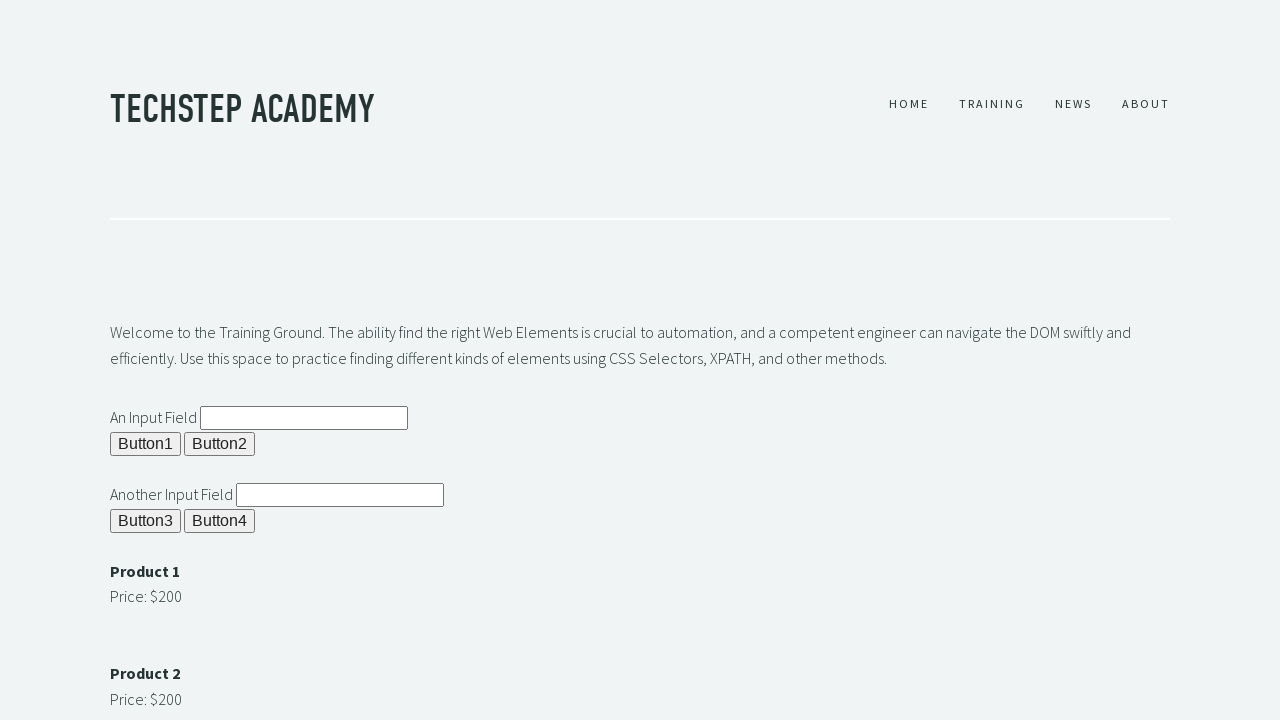

Cleared the input field #ipt1 on #ipt1
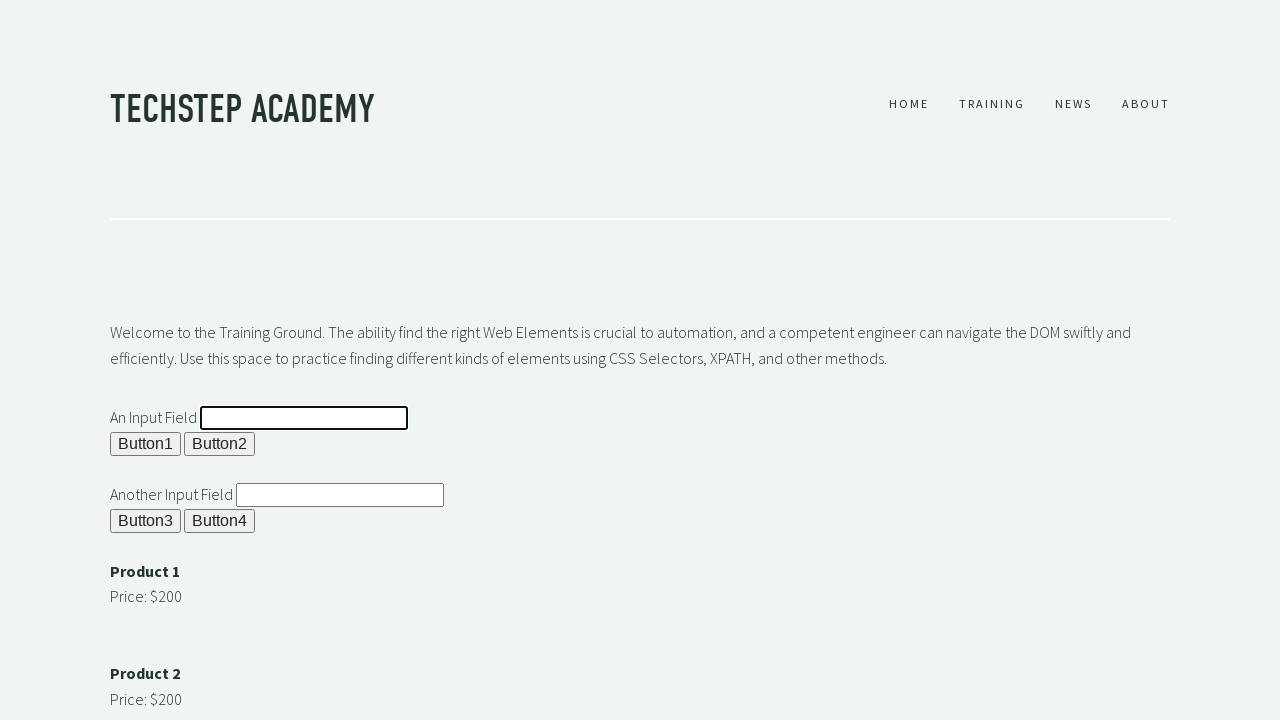

Filled input field #ipt1 with 'it worked' on #ipt1
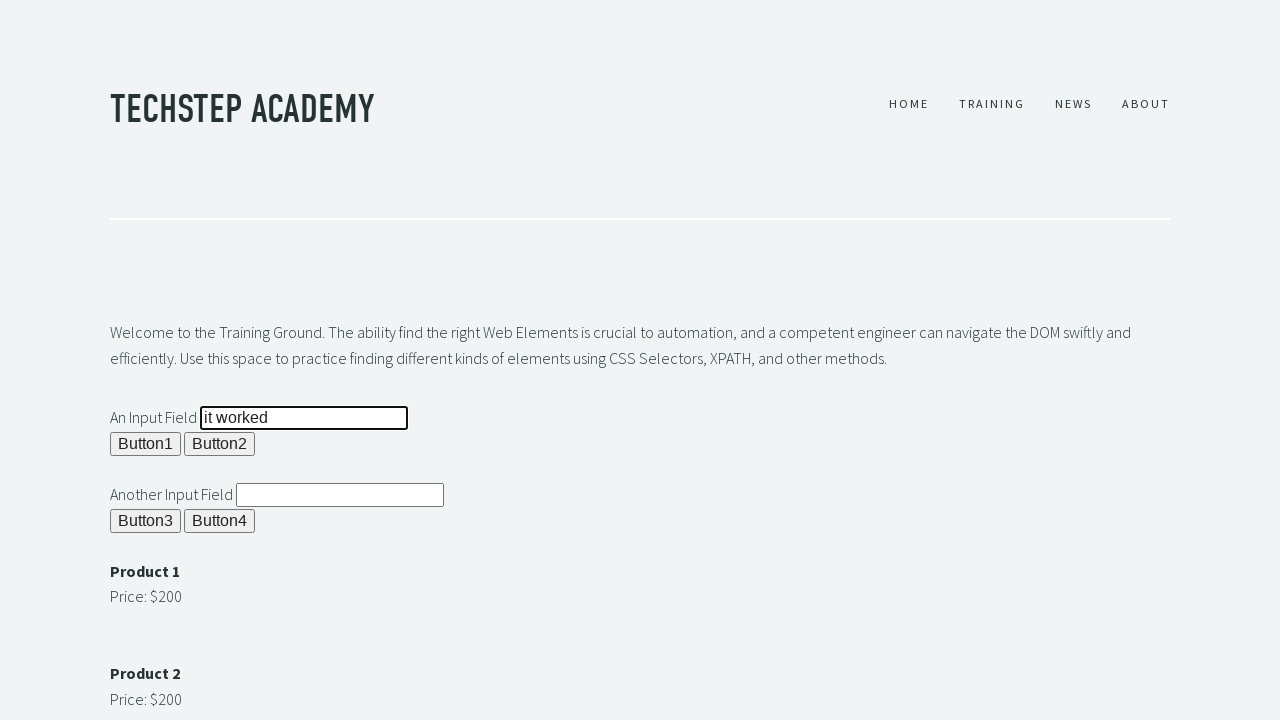

Retrieved input value from #ipt1: 'it worked'
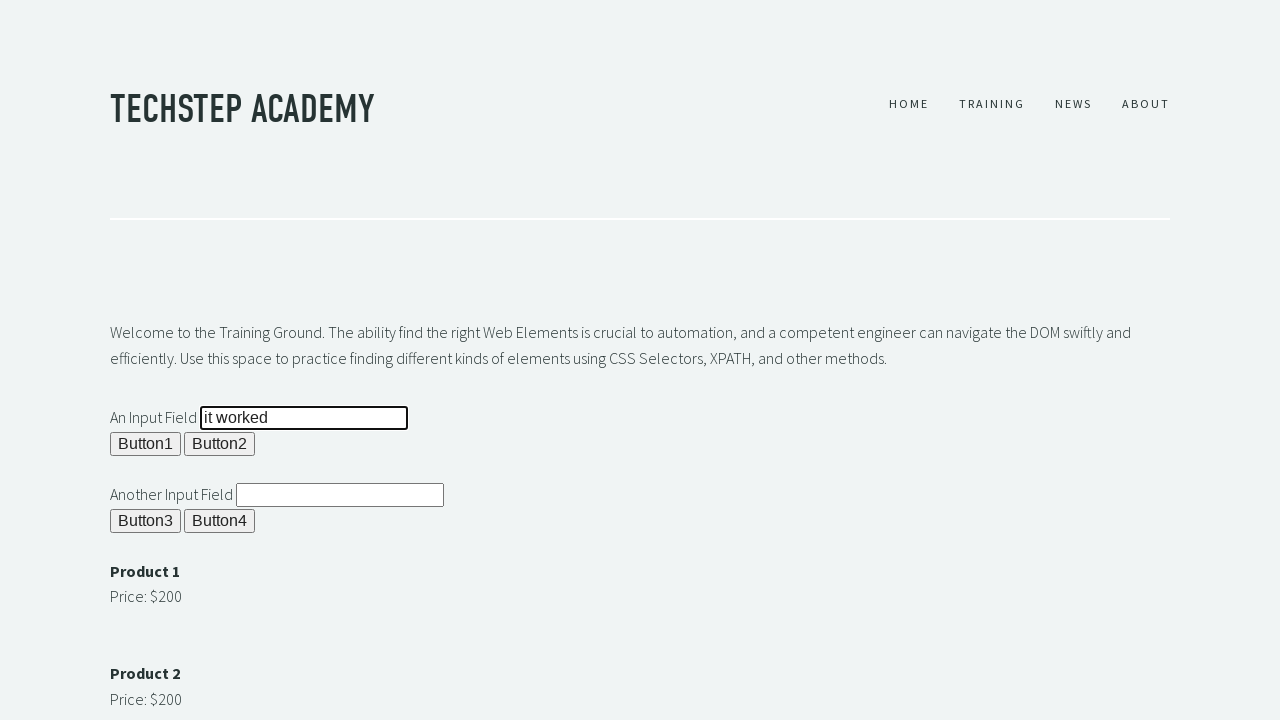

Assertion passed: input value matches expected value 'it worked'
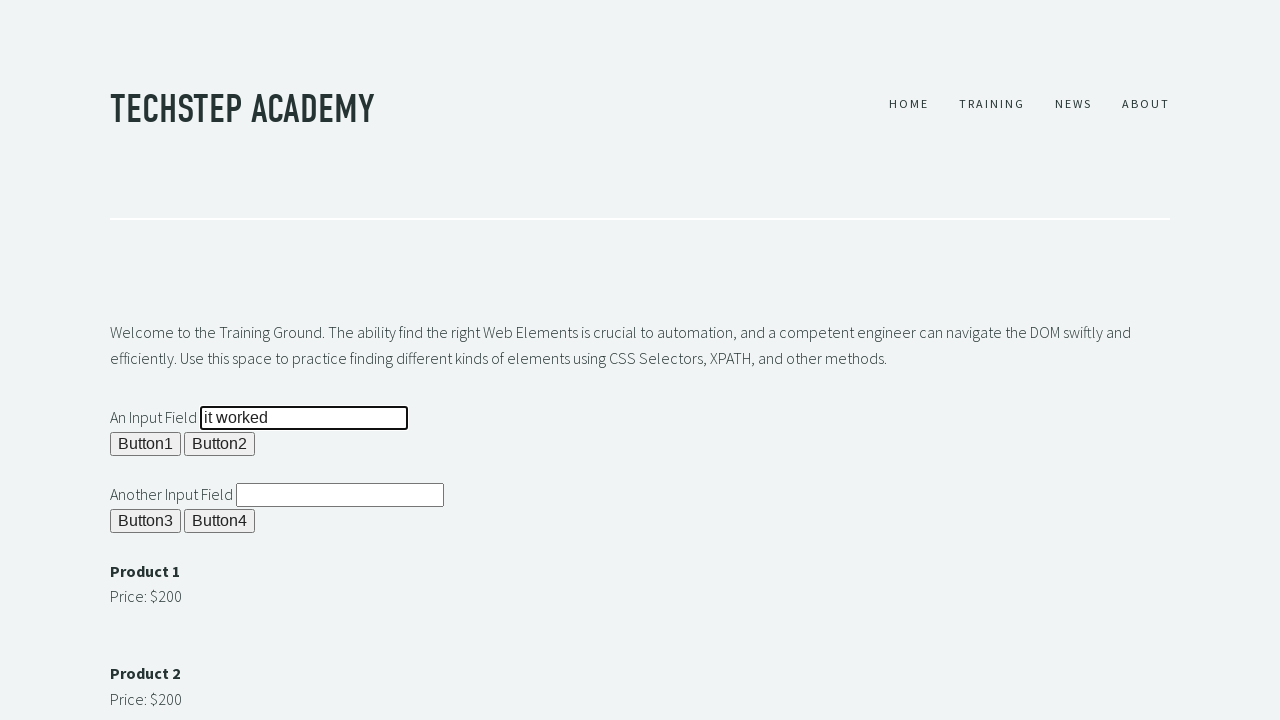

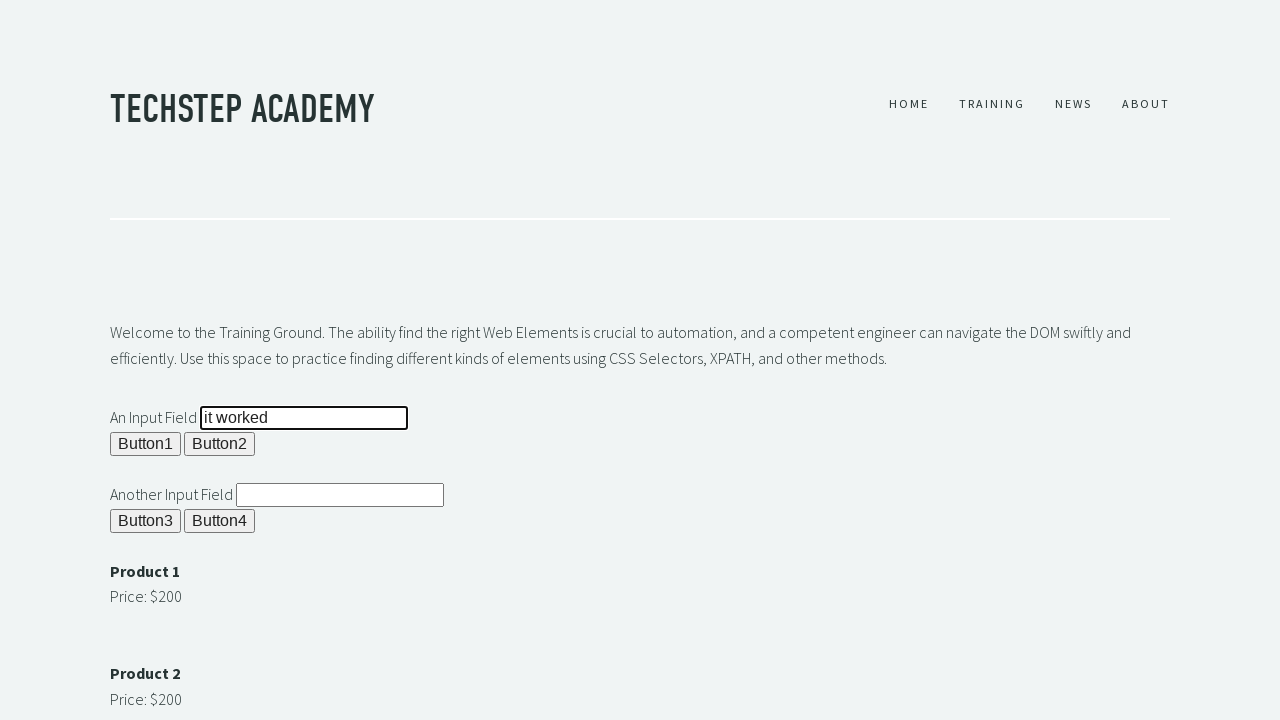